Navigates to a weather forecast page for Mexicali, Mexico and clicks the hourly intervals button to display hourly weather data, then verifies the weather data table is displayed.

Starting URL: https://www.tiempo3.com/north-america/mexico/baja-california/mexicali?page=today

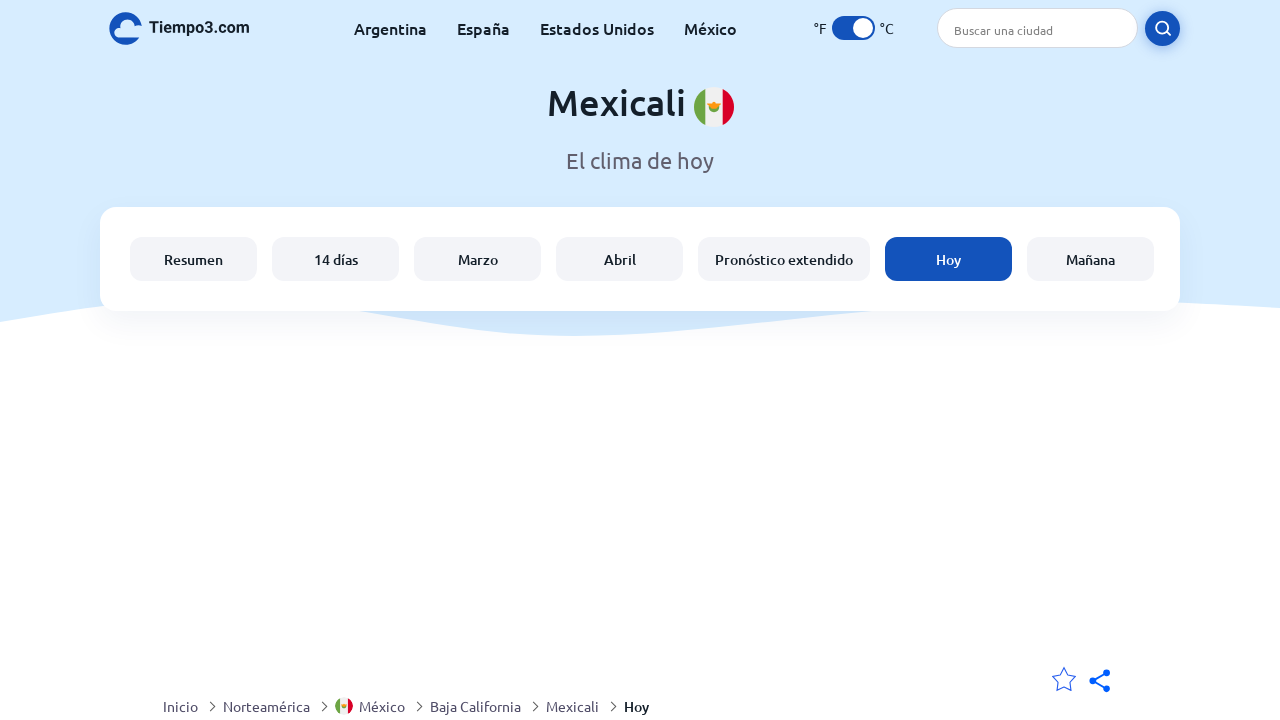

Navigated to weather forecast page for Mexicali, Mexico
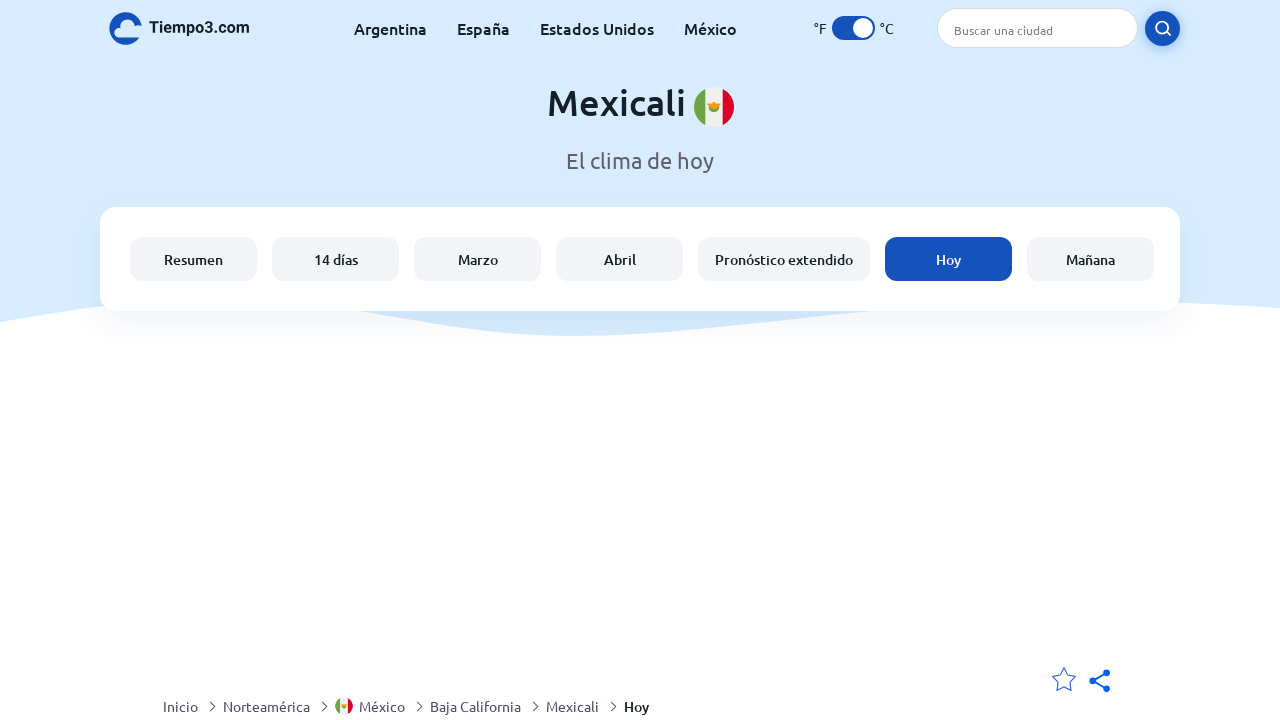

Clicked hourly intervals button to switch to hourly view at (697, 420) on xpath=//*[@id="intervals-1"]
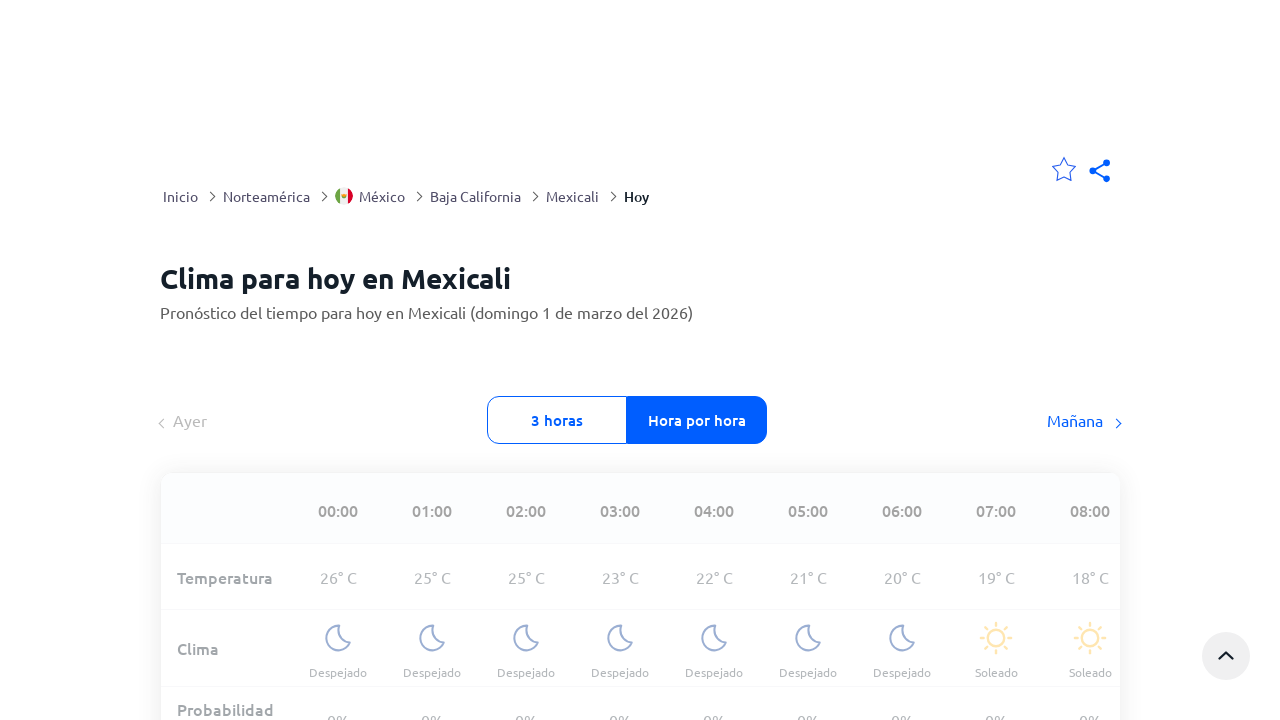

Hourly data table loaded successfully
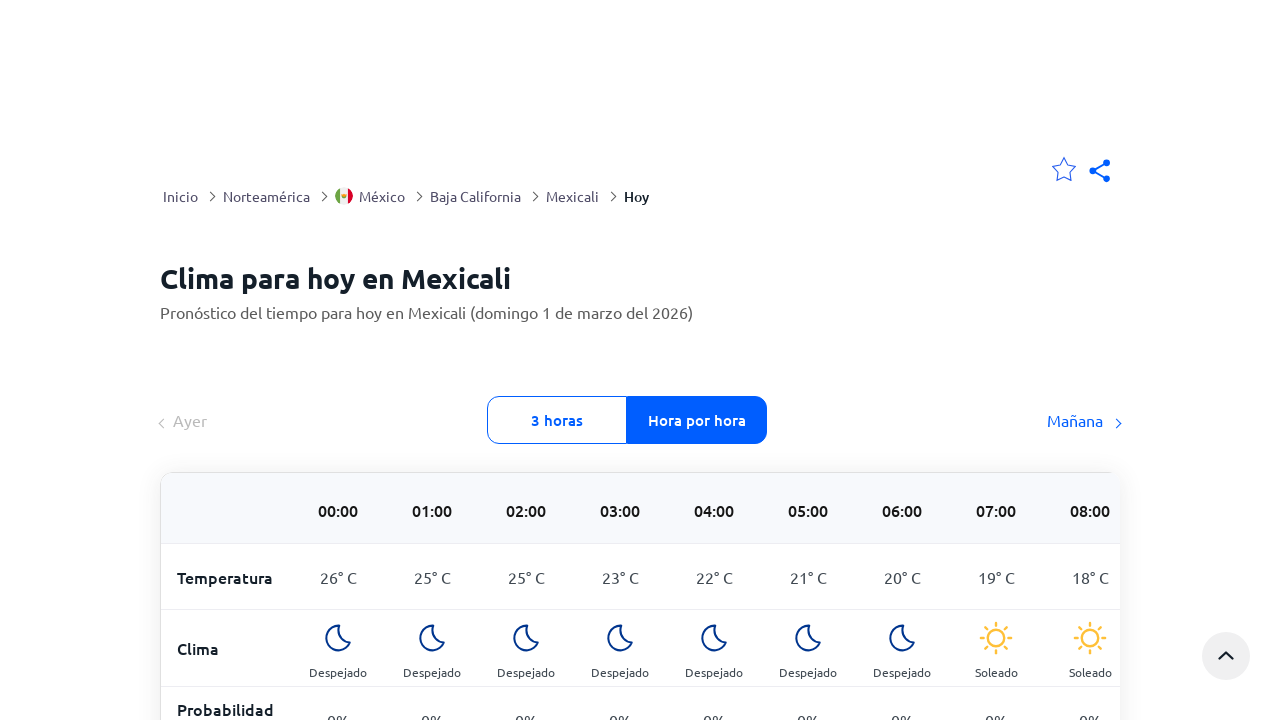

Verified weather data table is displayed with hourly information
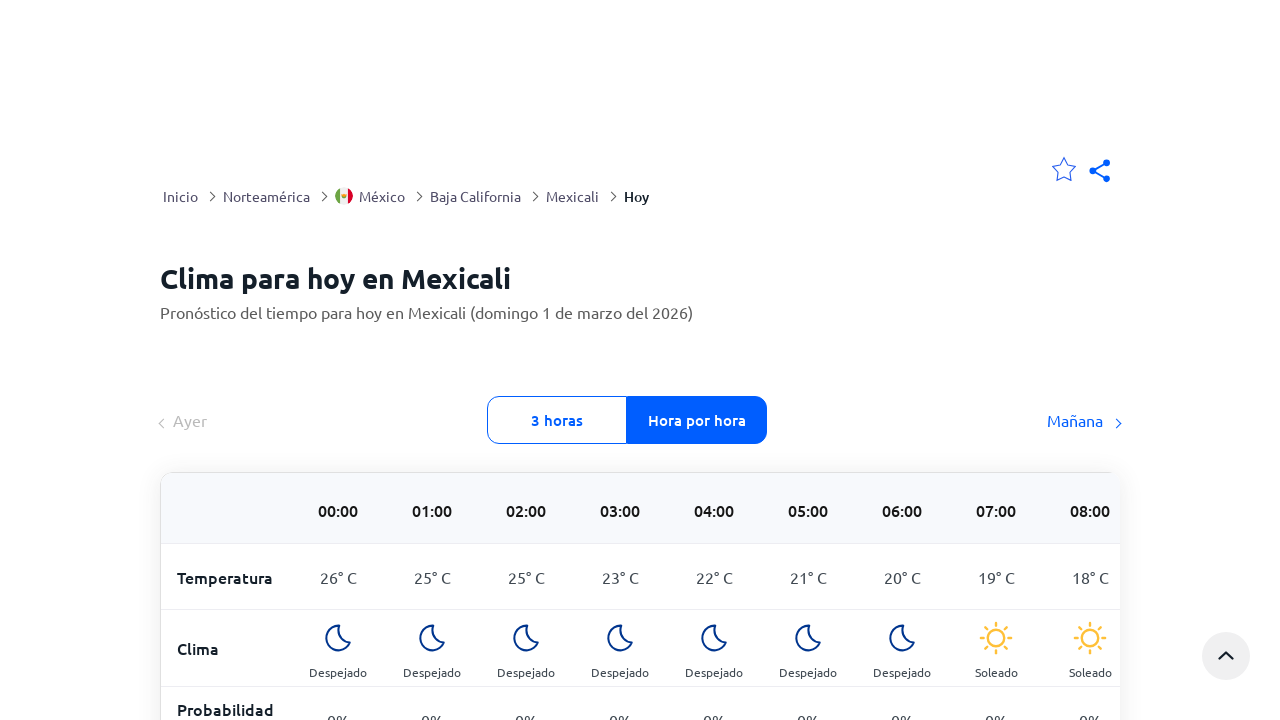

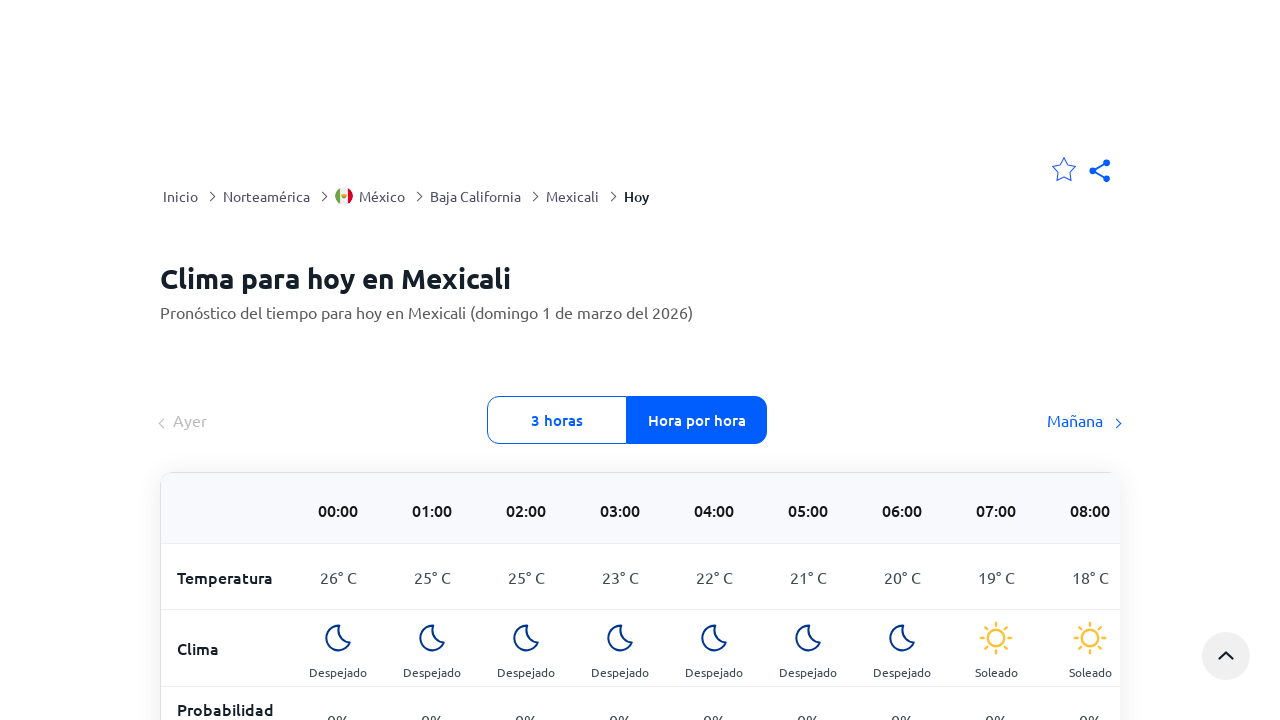